Tests sorting the Email column in ascending order by clicking the column header and verifying the email values are sorted alphabetically.

Starting URL: http://the-internet.herokuapp.com/tables

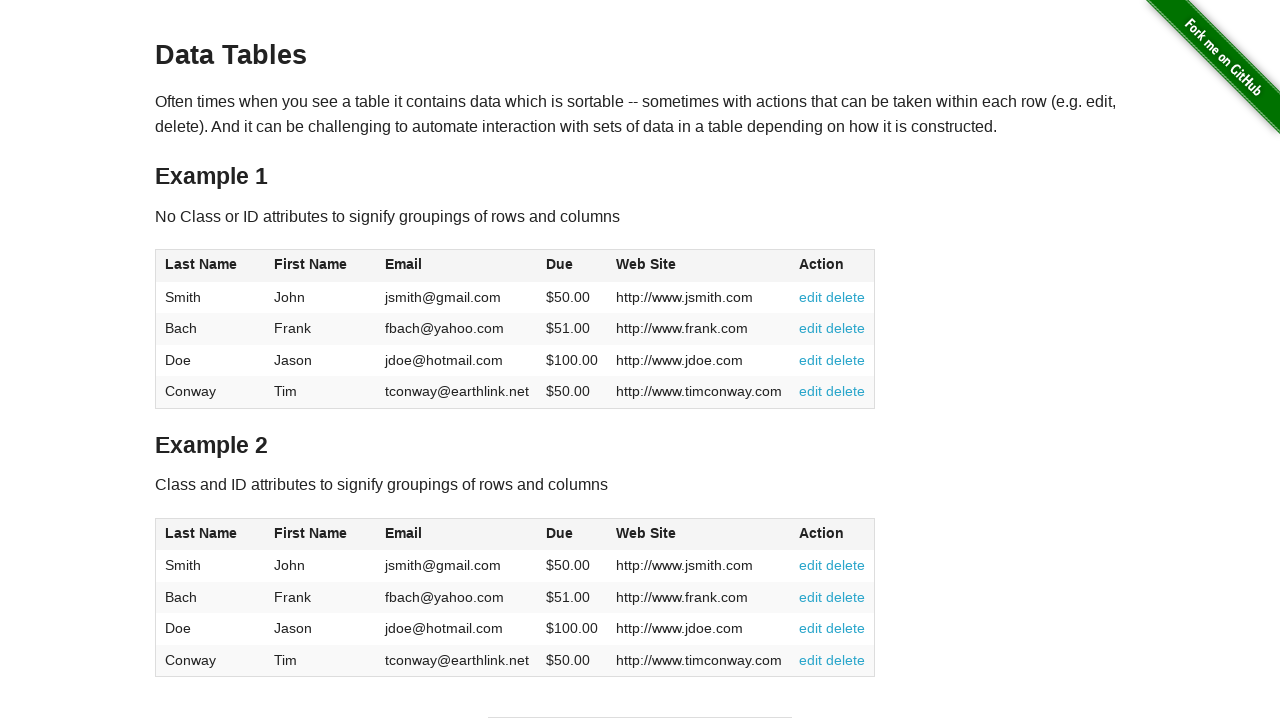

Clicked Email column header to sort ascending at (457, 266) on #table1 thead tr th:nth-of-type(3)
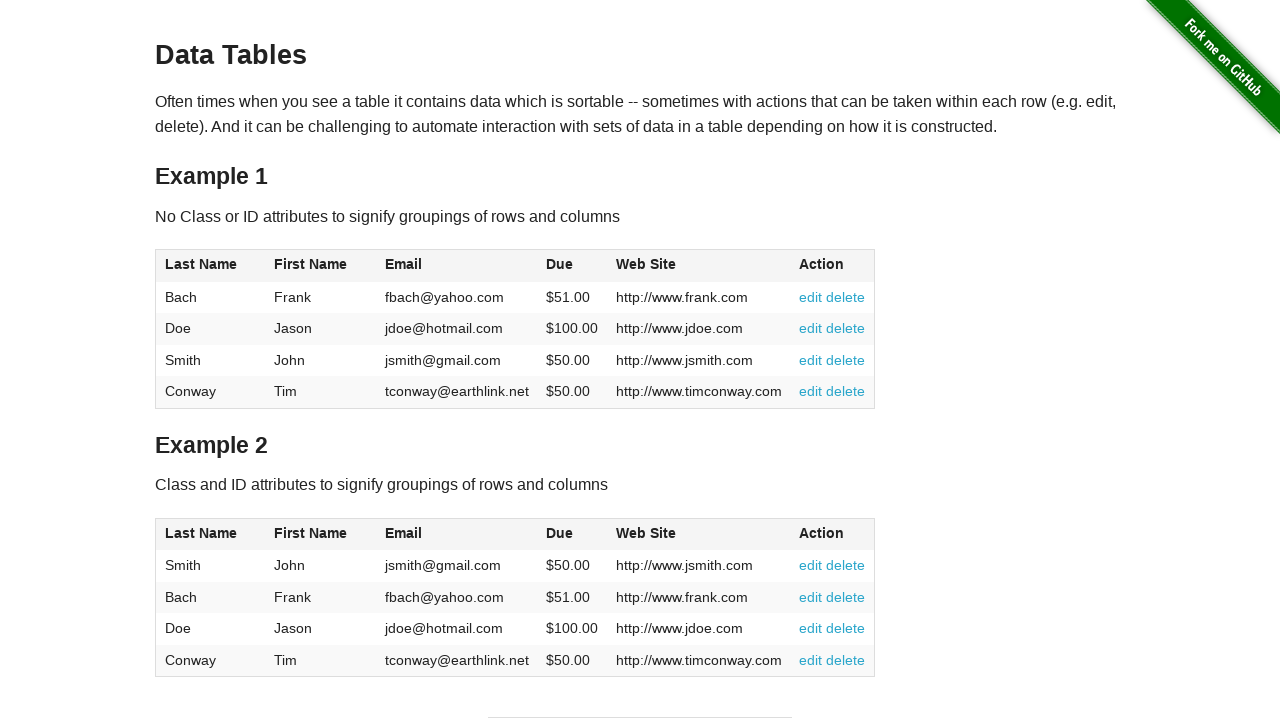

Email column cells loaded in table body
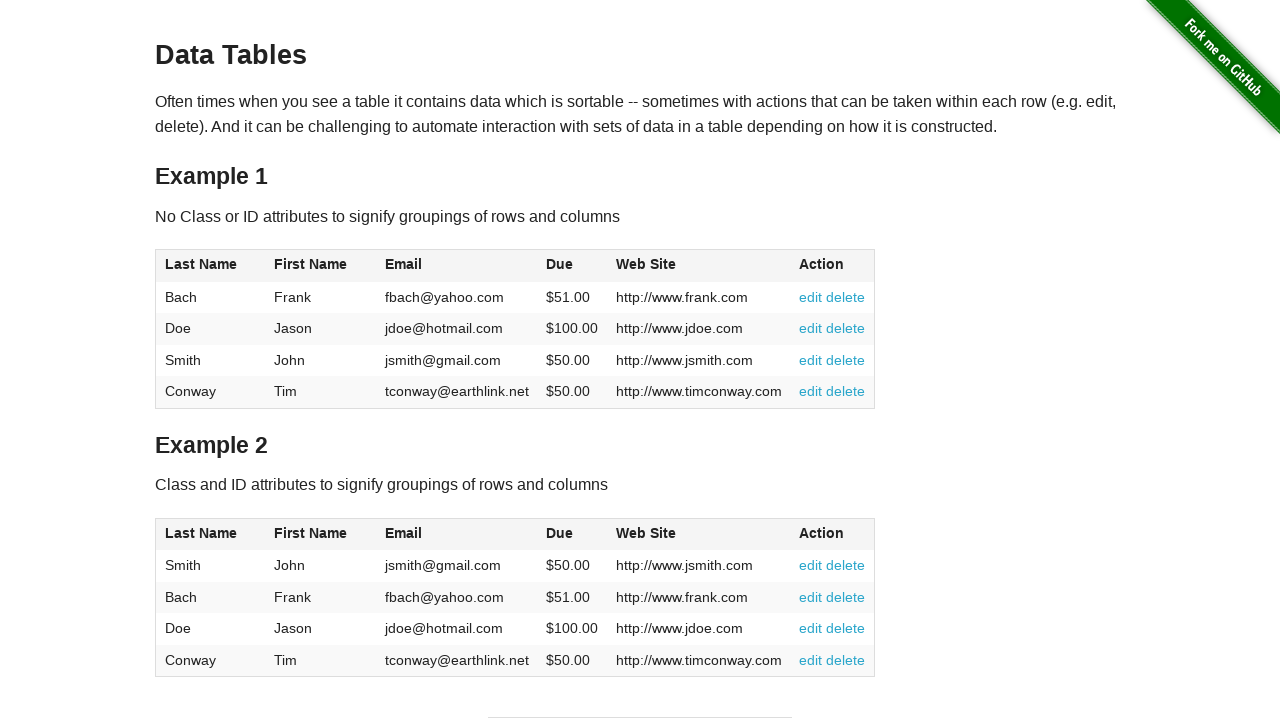

Retrieved all email elements from the Email column
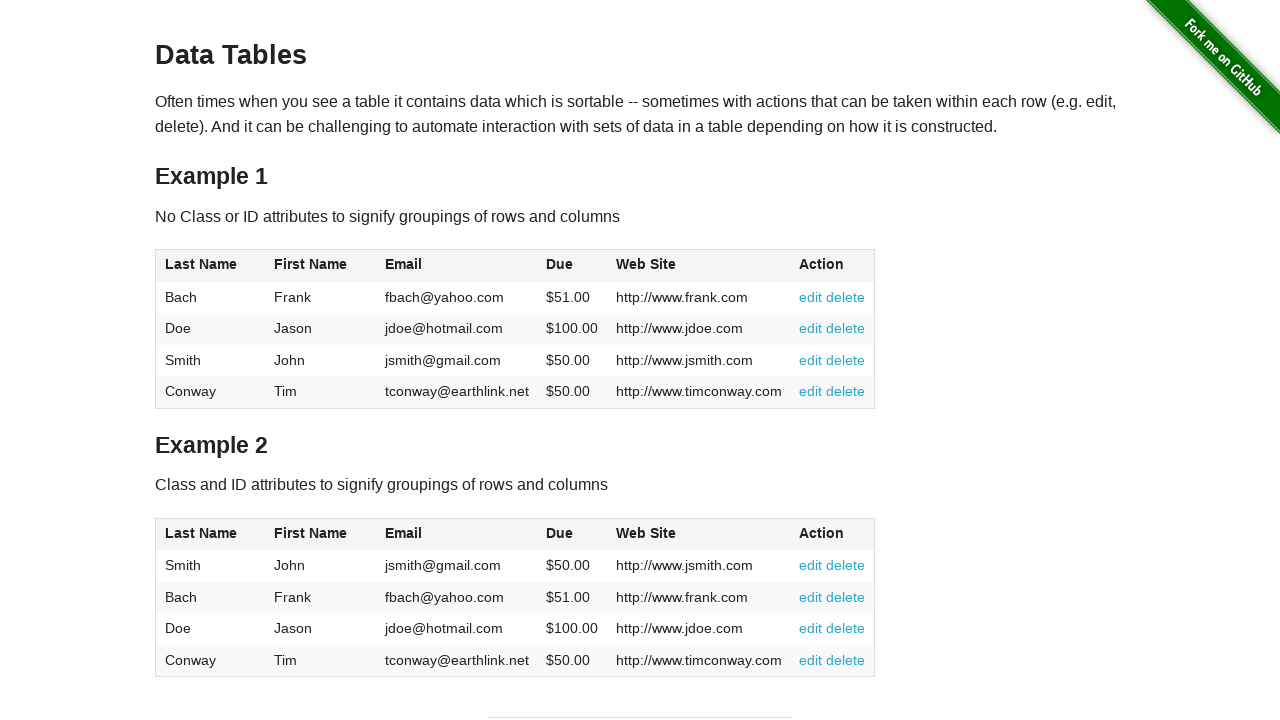

Extracted email values: ['fbach@yahoo.com', 'jdoe@hotmail.com', 'jsmith@gmail.com', 'tconway@earthlink.net']
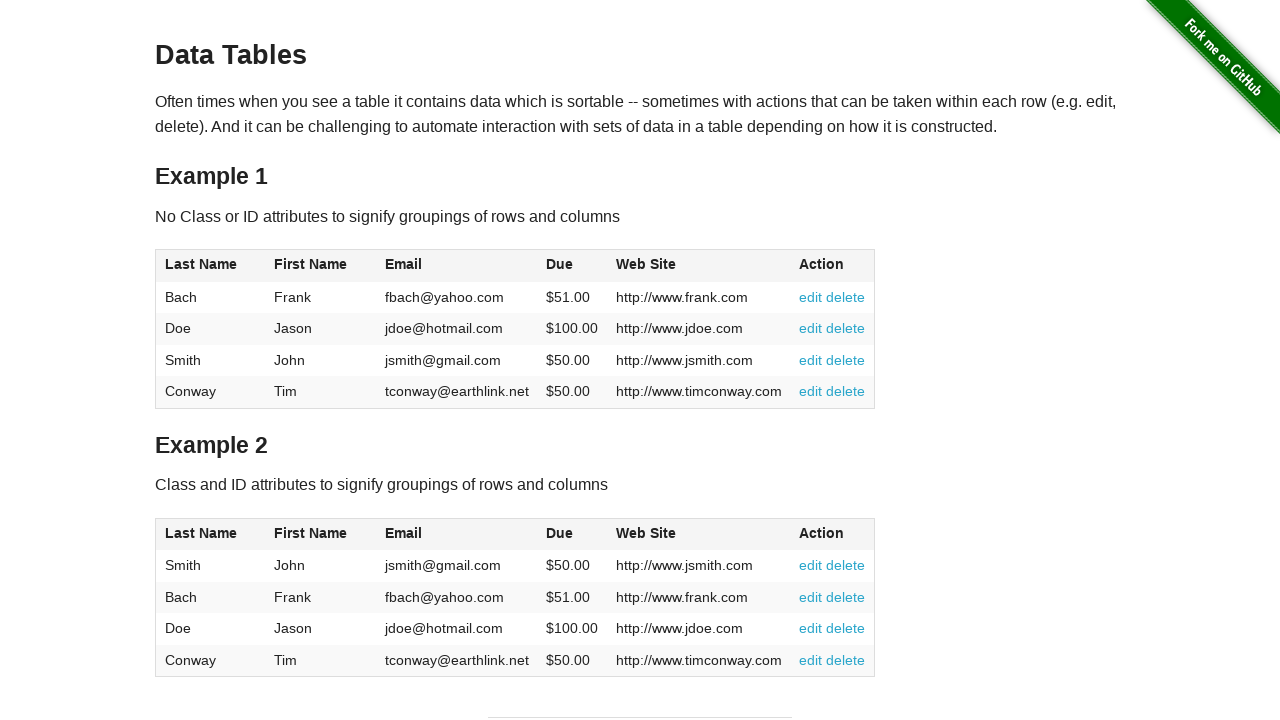

Verified that email values are sorted in ascending alphabetical order
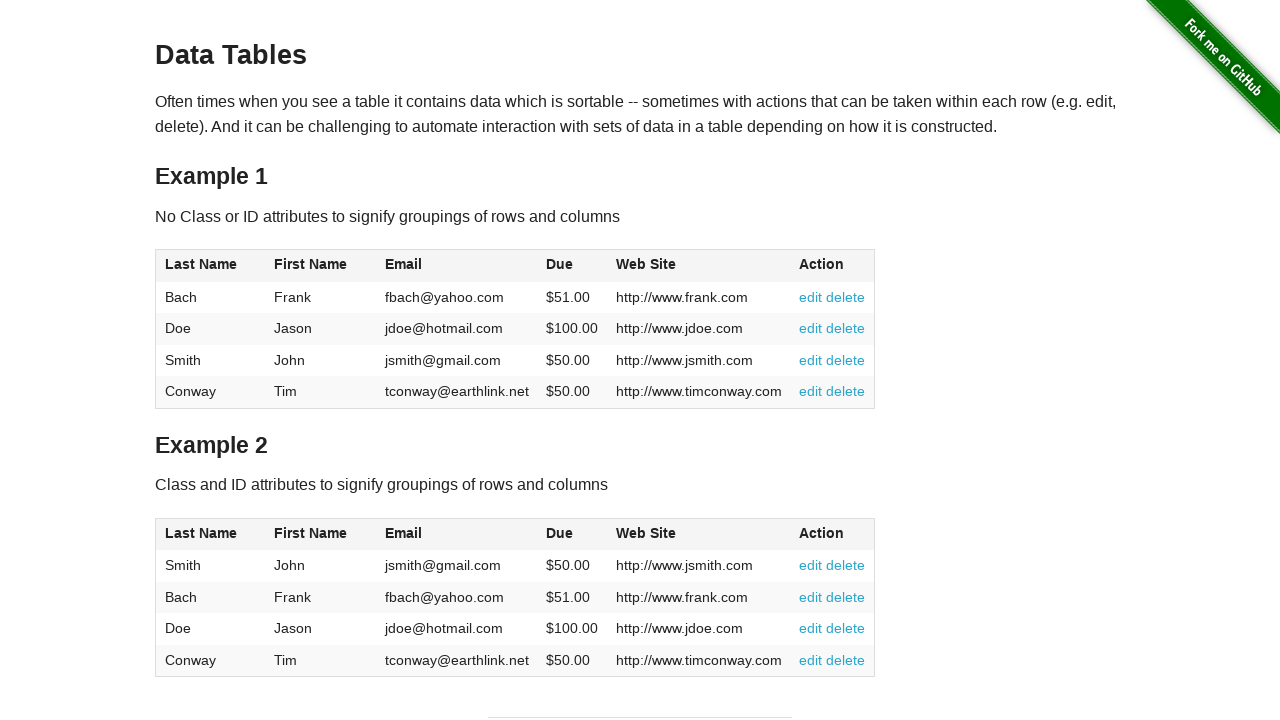

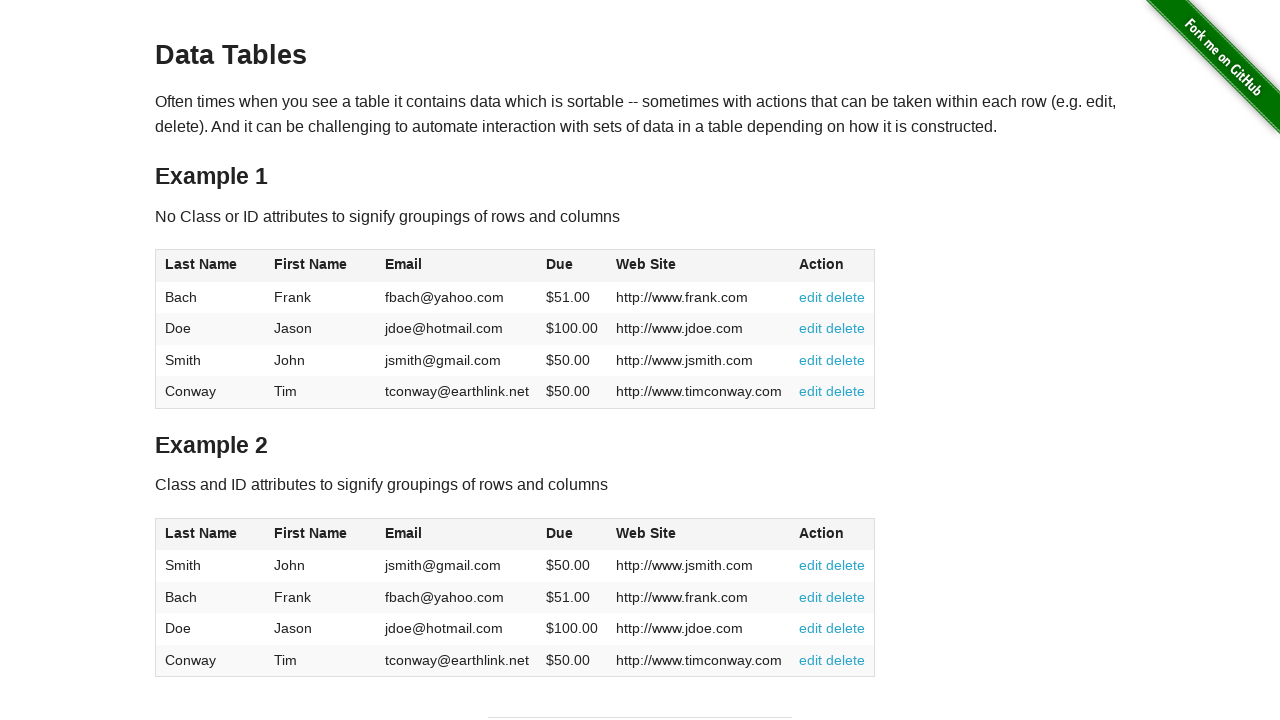